Tests iframe handling by switching to a YouTube iframe, clicking the video player, and switching back to the main content

Starting URL: https://www.automationtesting.co.uk/iframes.html

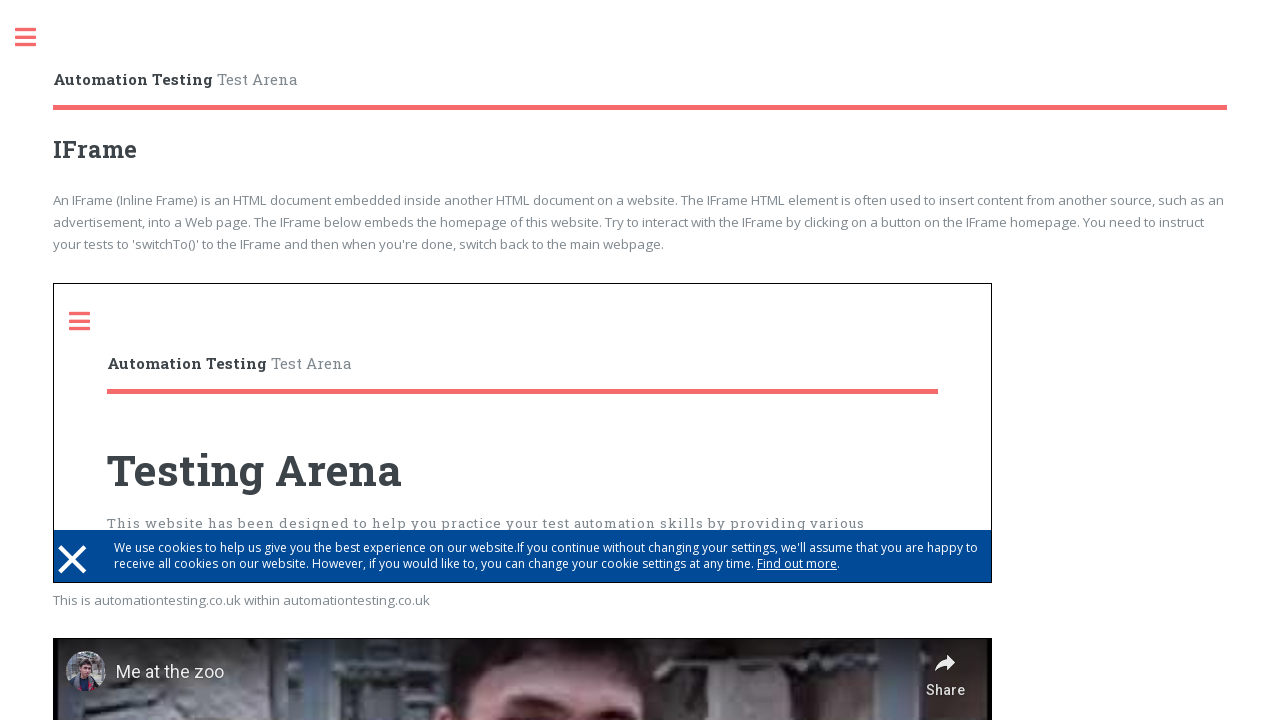

Located YouTube iframe element
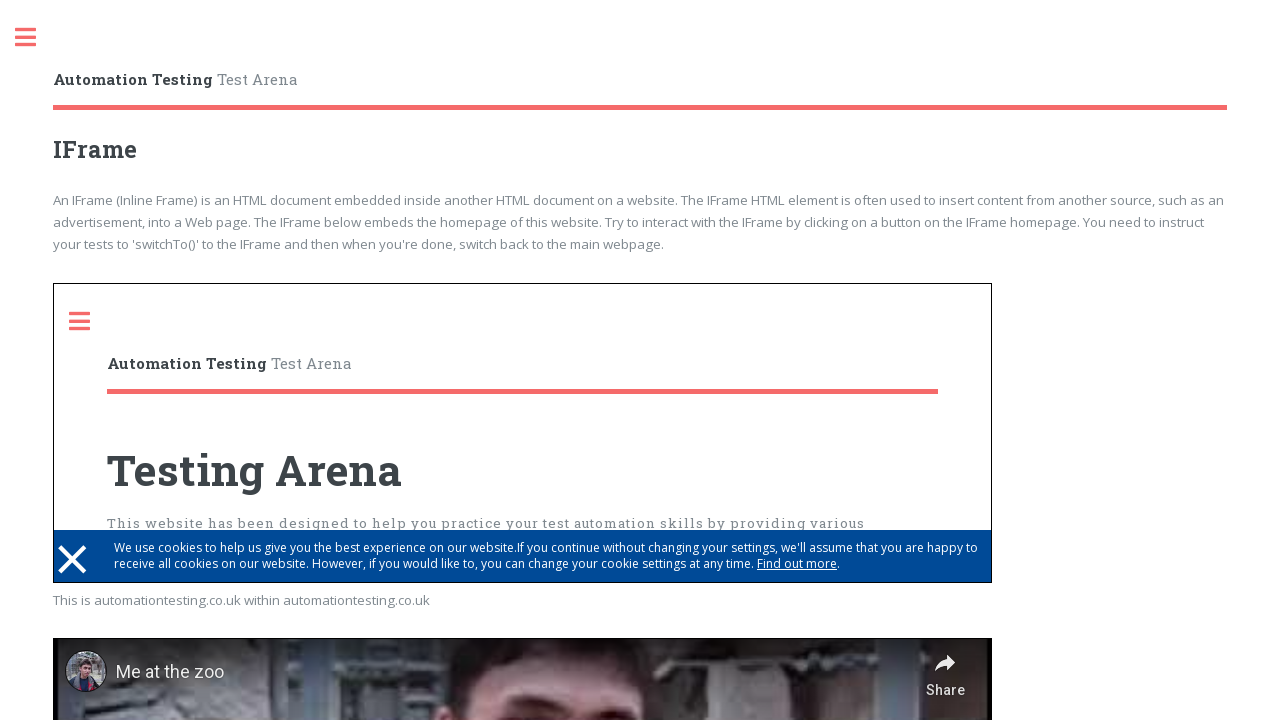

Switched to iframe content frame context
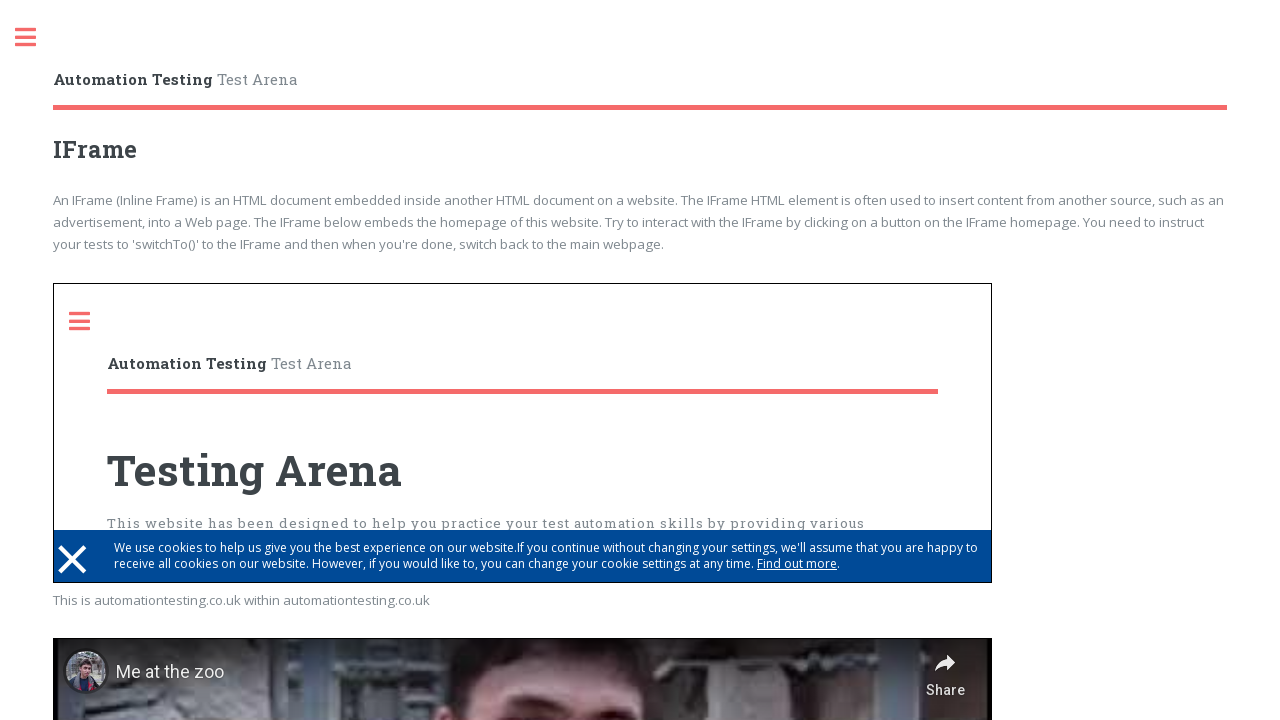

Video player element loaded inside iframe
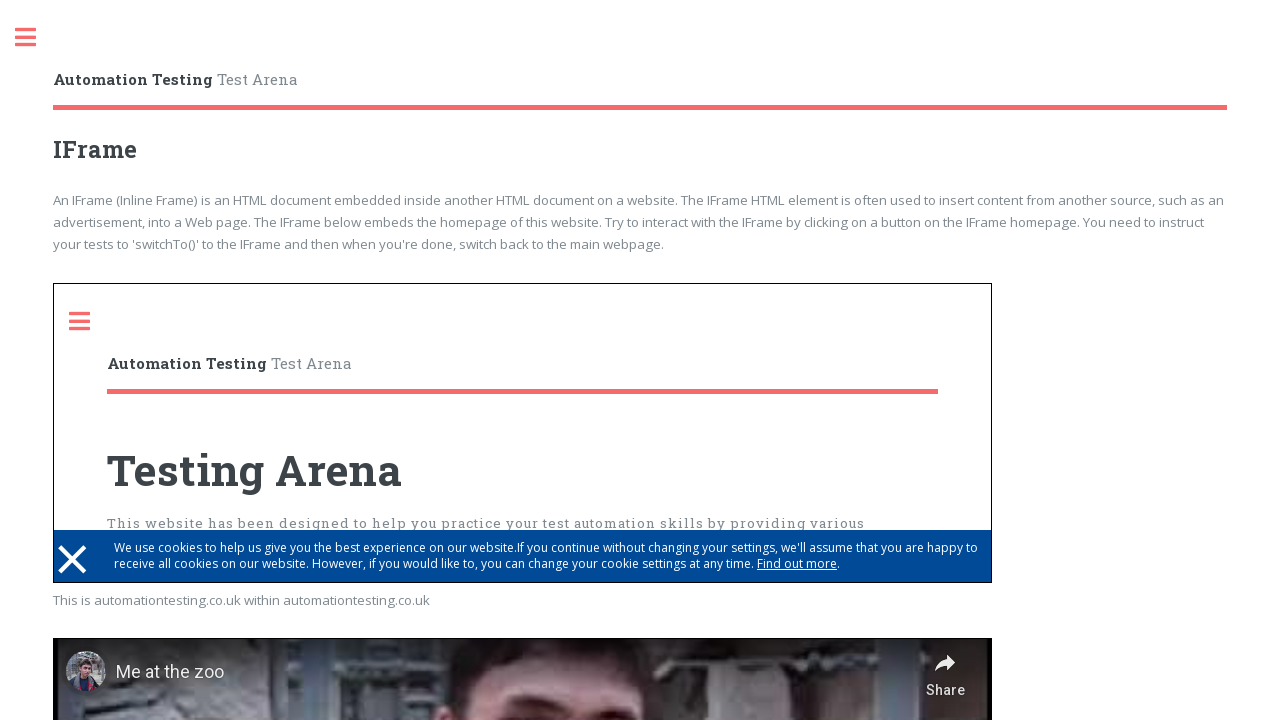

Clicked on the video player at (523, 571) on #movie_player
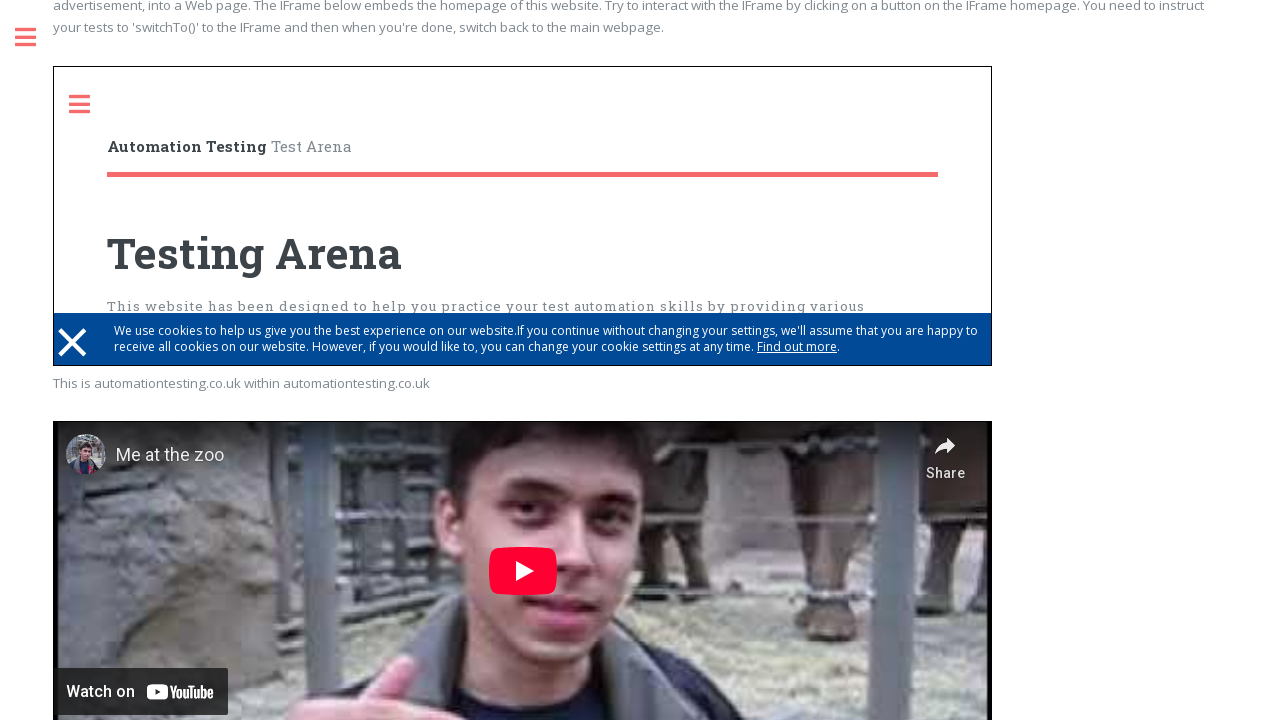

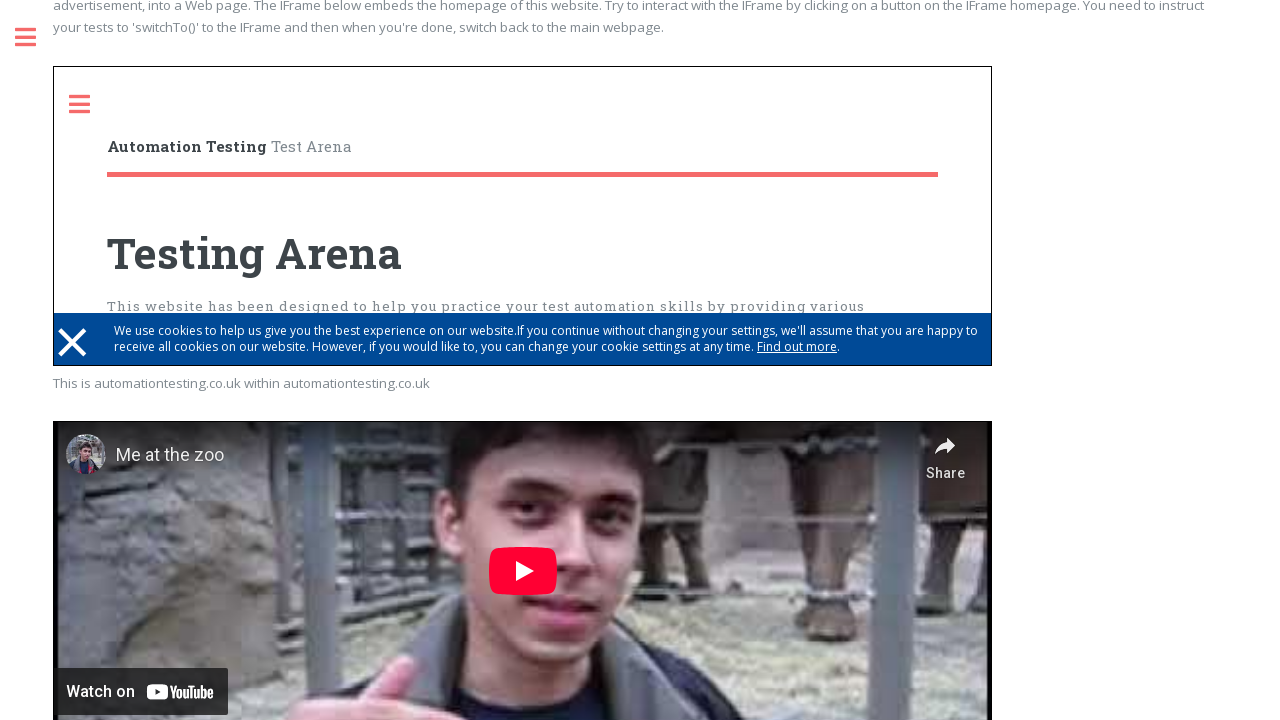